Tests multiple browser windows functionality by clicking a link that opens a new window, switching between the parent and child windows, and verifying content in both

Starting URL: https://the-internet.herokuapp.com/

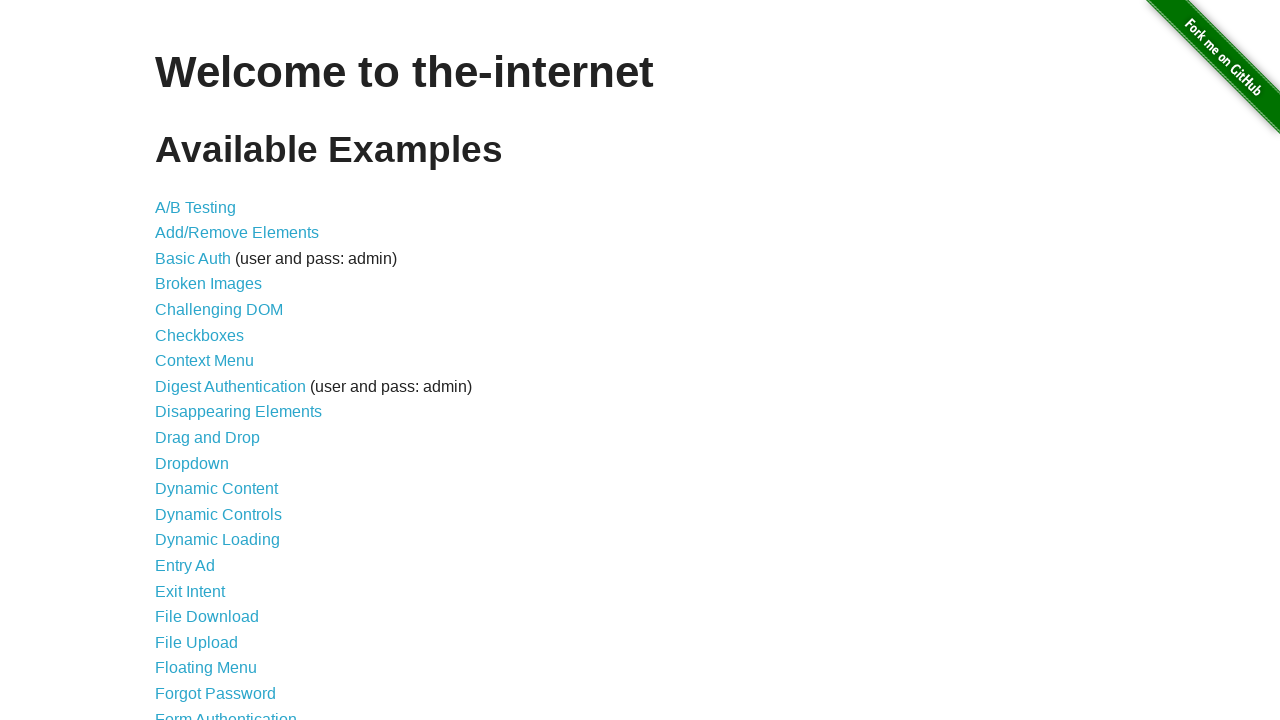

Clicked on 'Multiple Windows' link at (218, 369) on li a[href$='/windows']
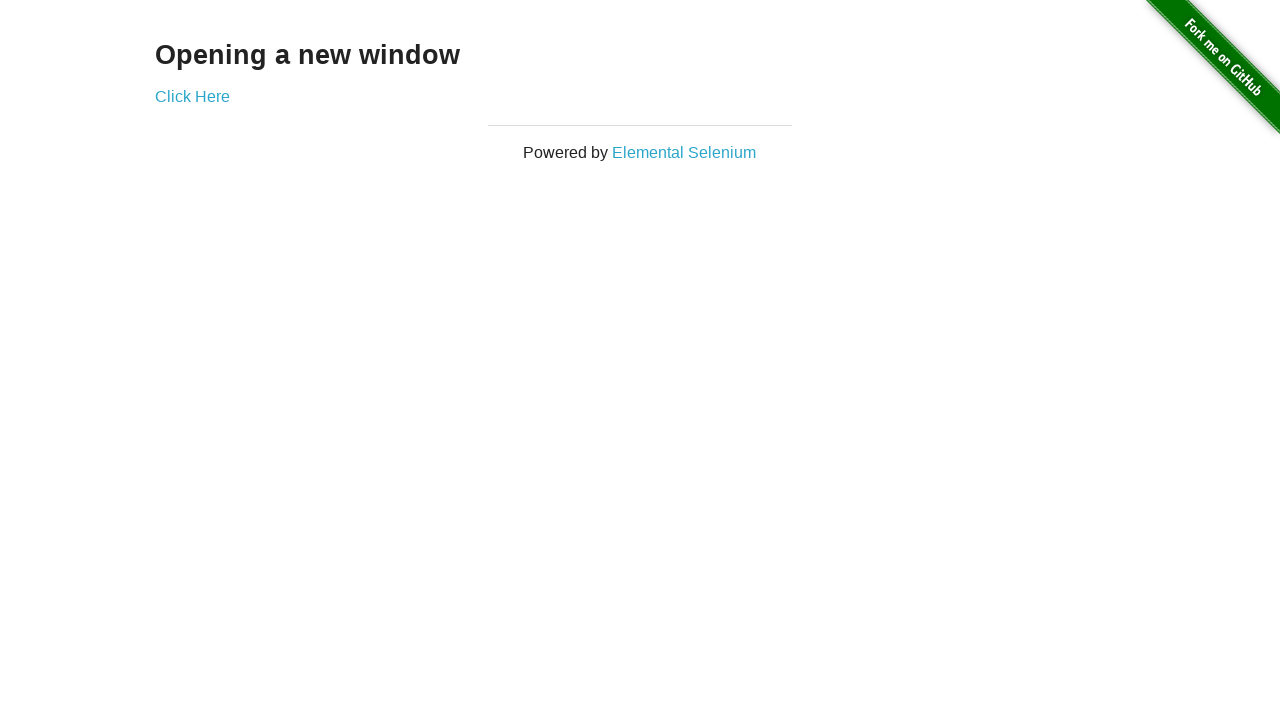

Clicked 'Click Here' link to open new window at (192, 96) on div a[href$='/windows/new']
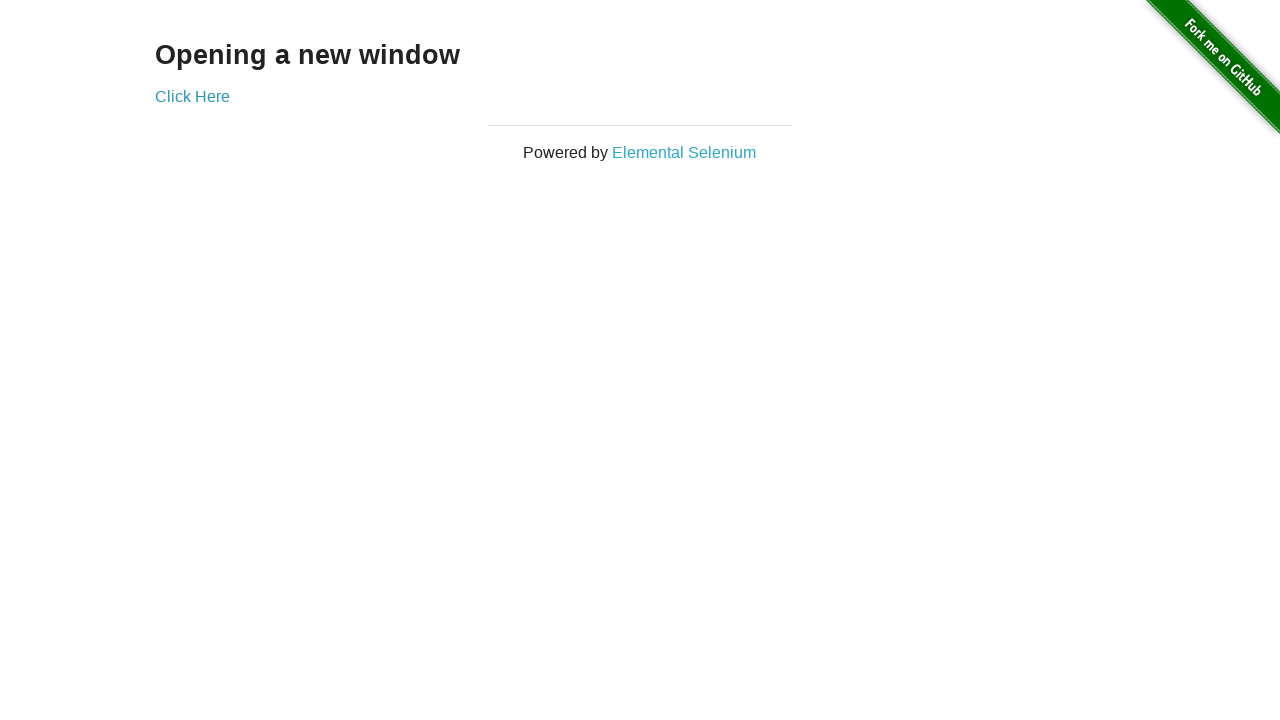

Obtained reference to new child window
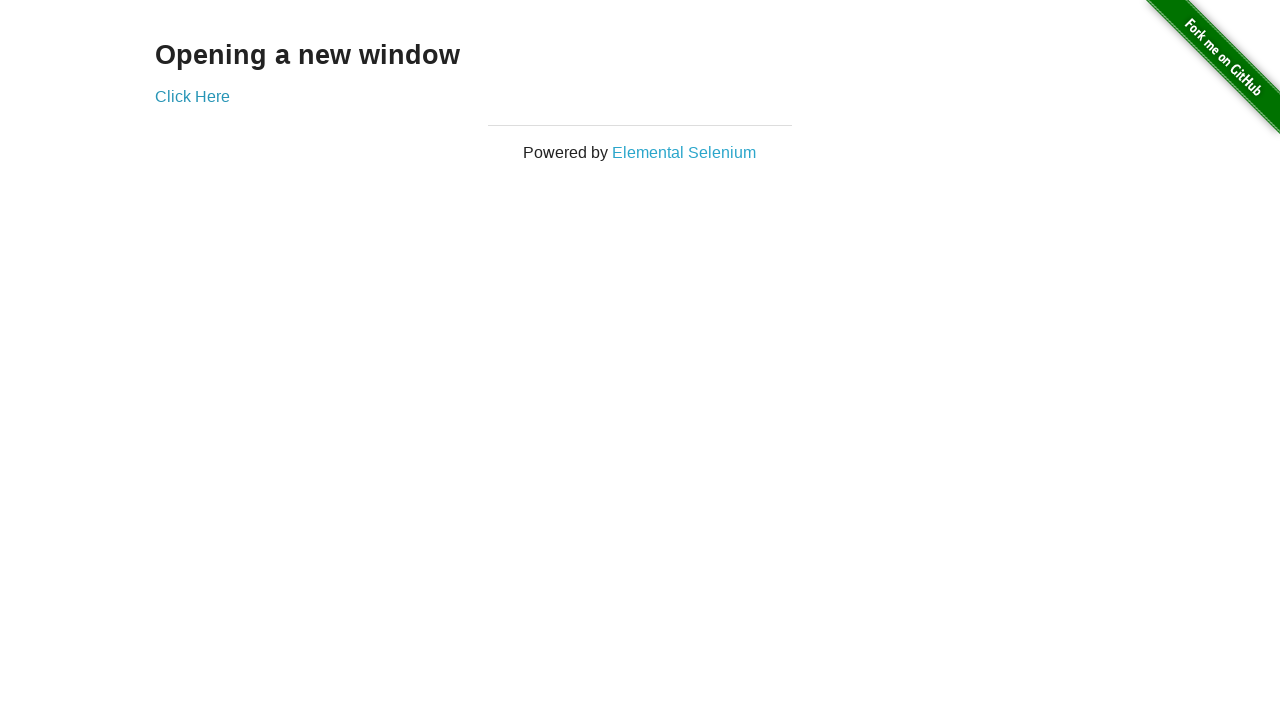

New window loaded and h3 element detected
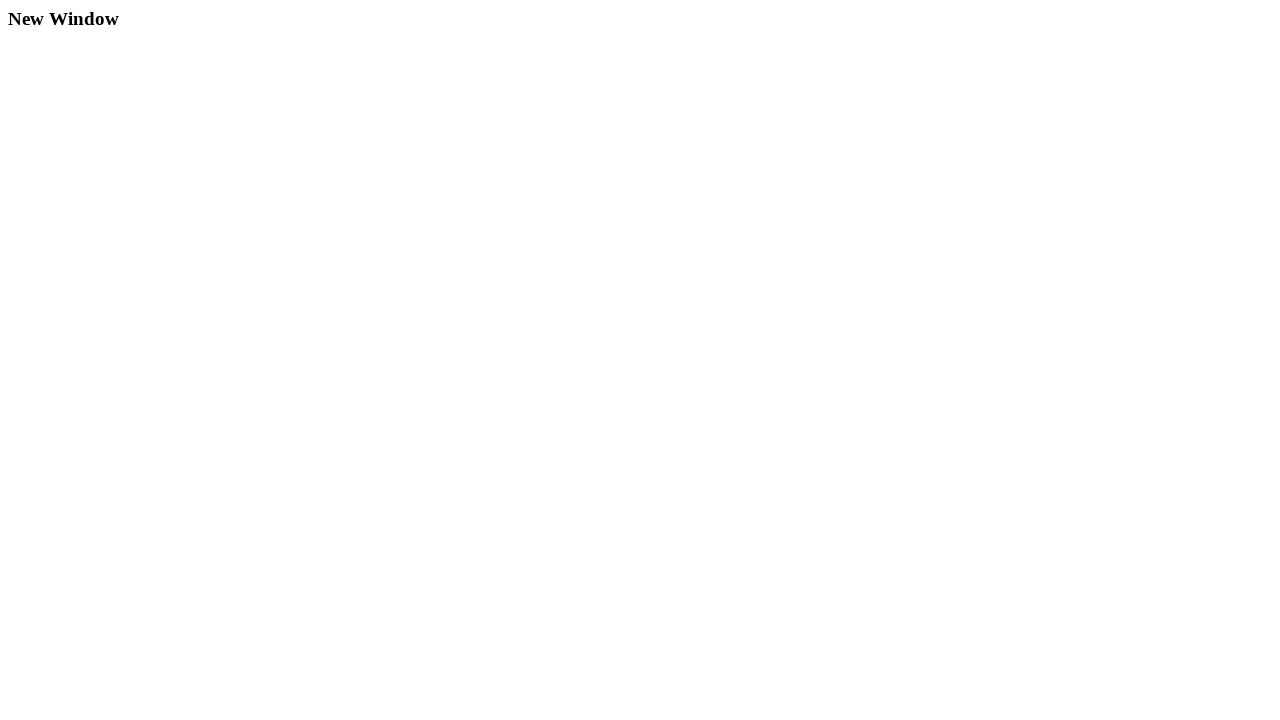

Switched back to parent window
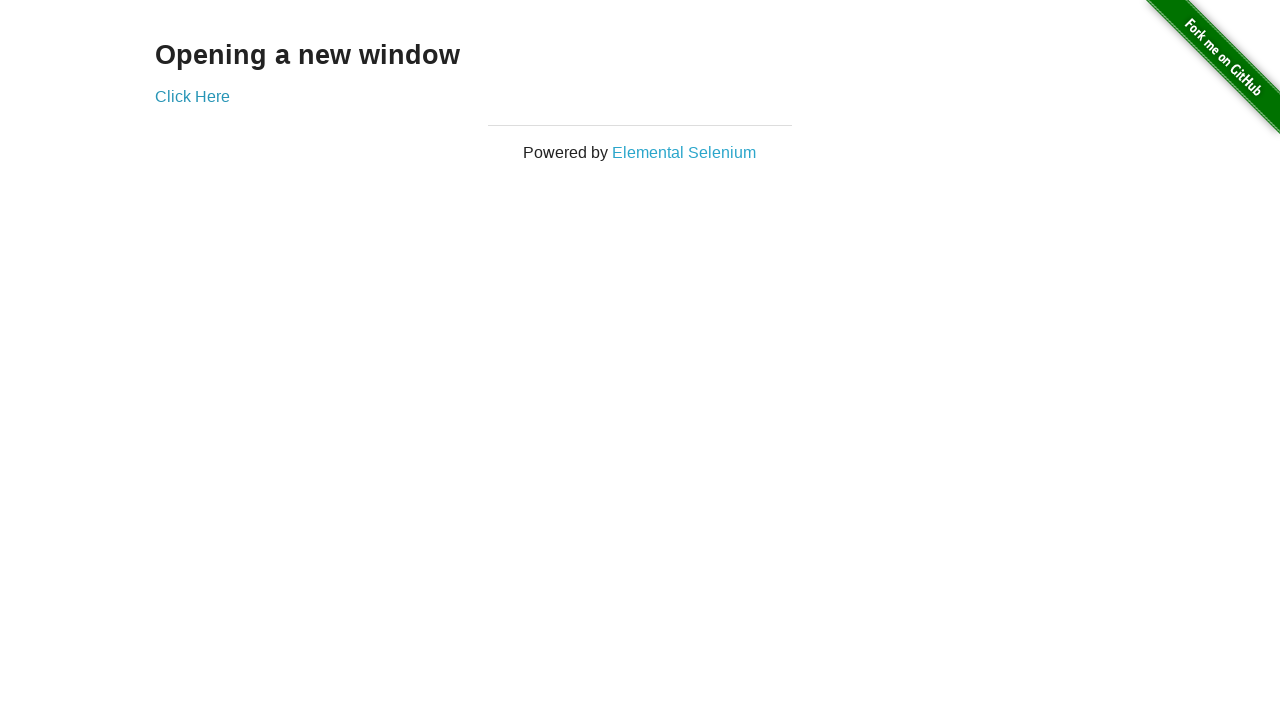

Parent window h3 element verified
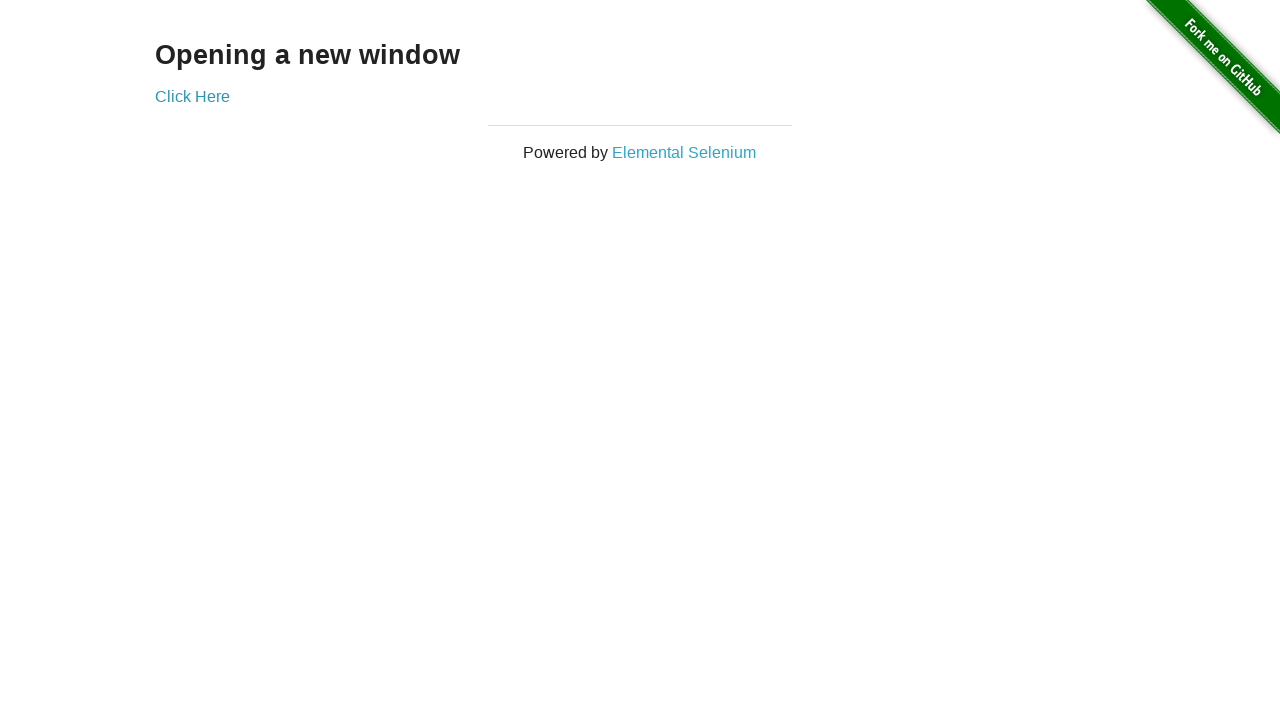

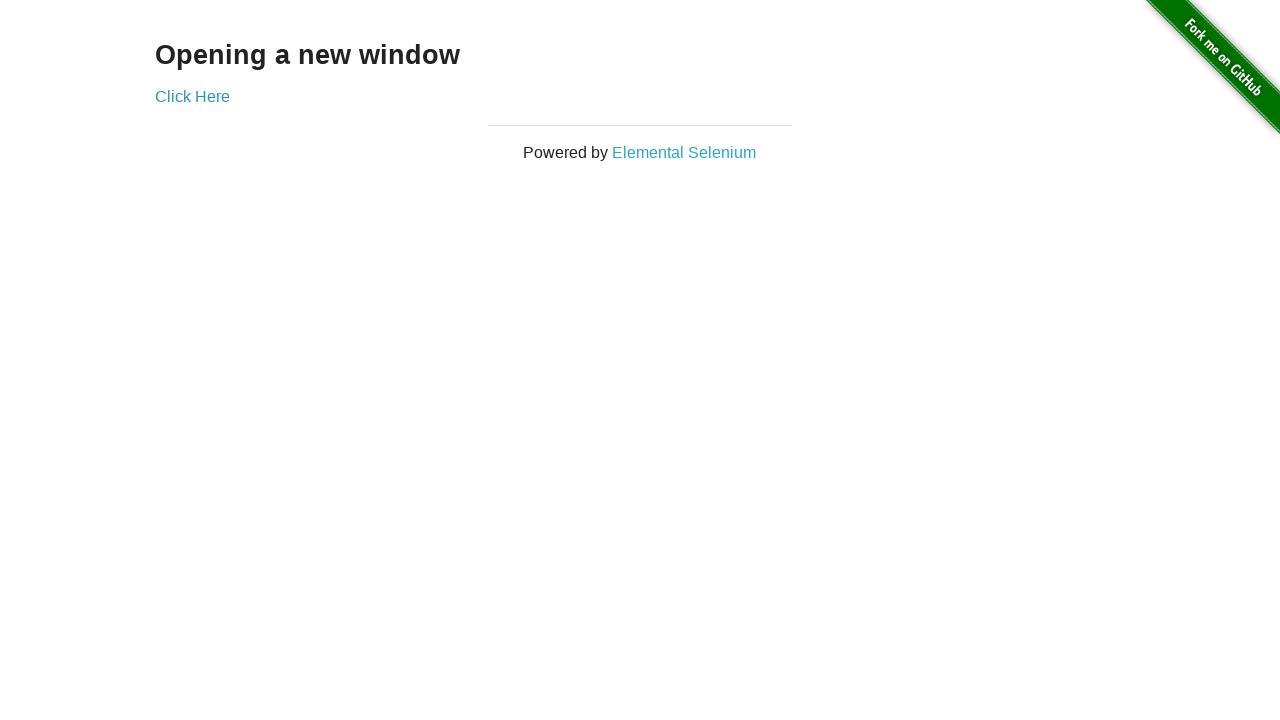